Navigates to Rahul Shetty Academy website and retrieves the page title and current URL

Starting URL: https://rahulshettyacademy.com

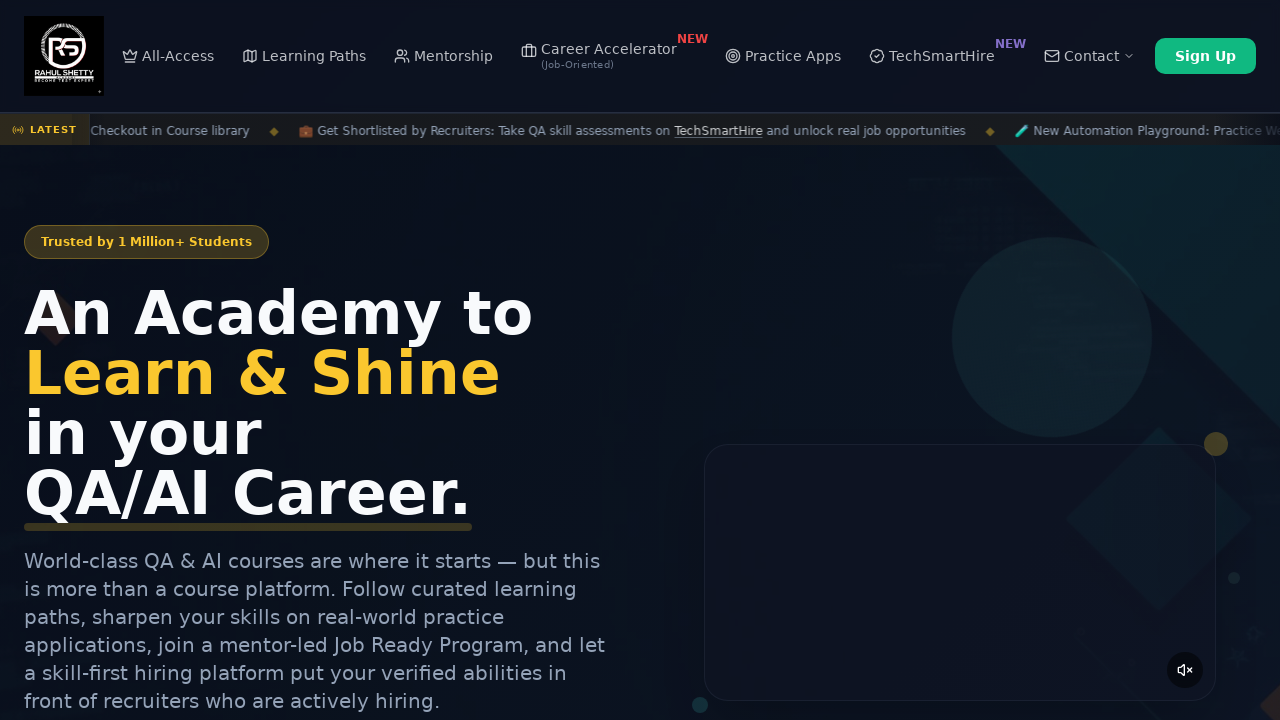

Waited for page to load (domcontentloaded)
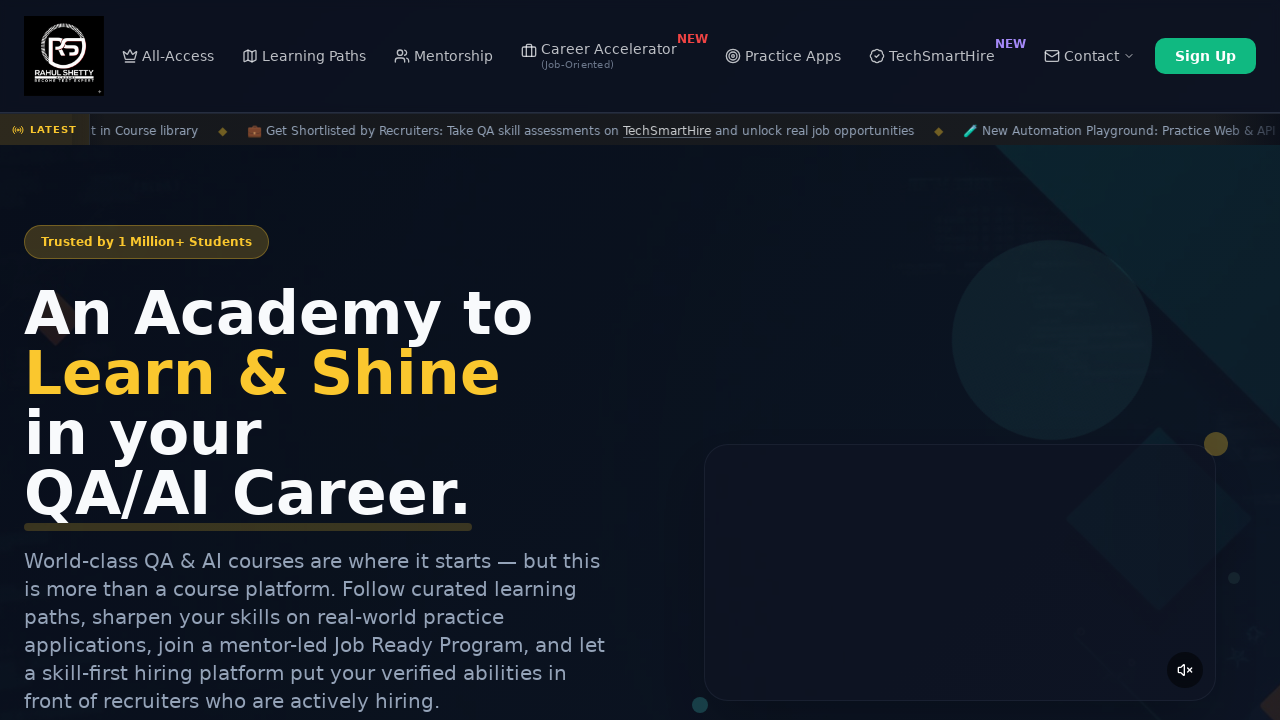

Retrieved page title
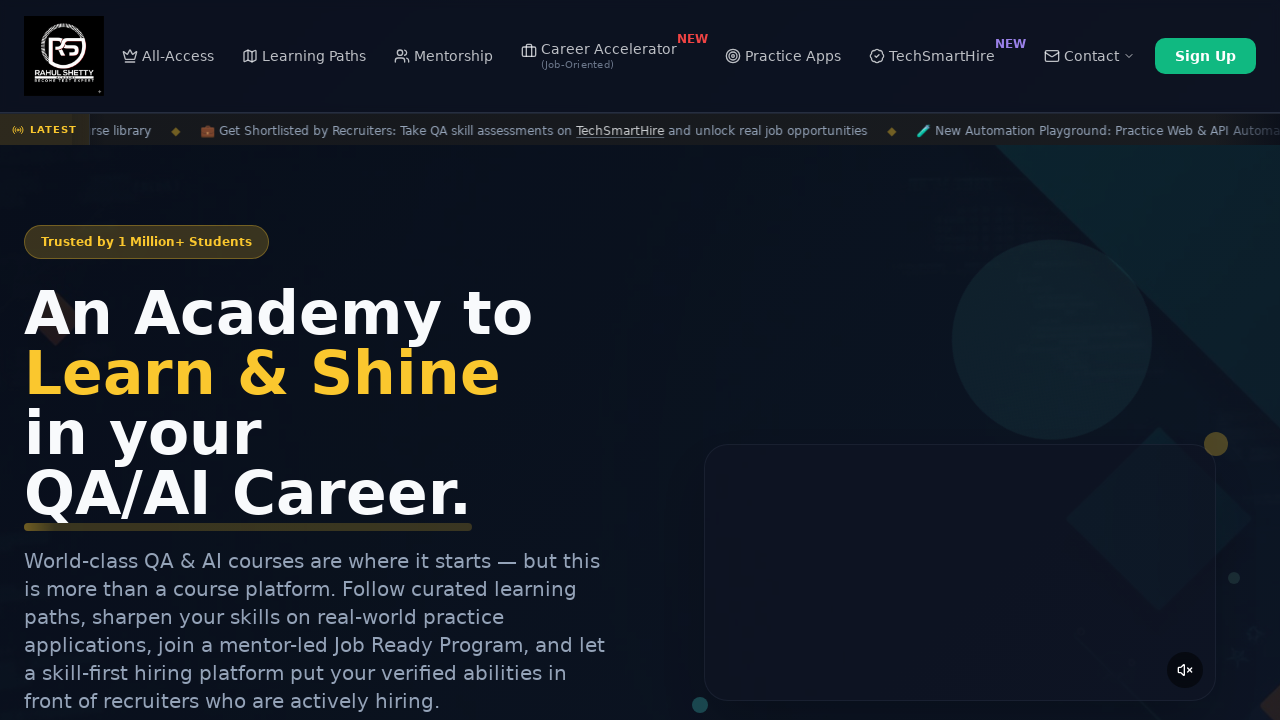

Retrieved current URL
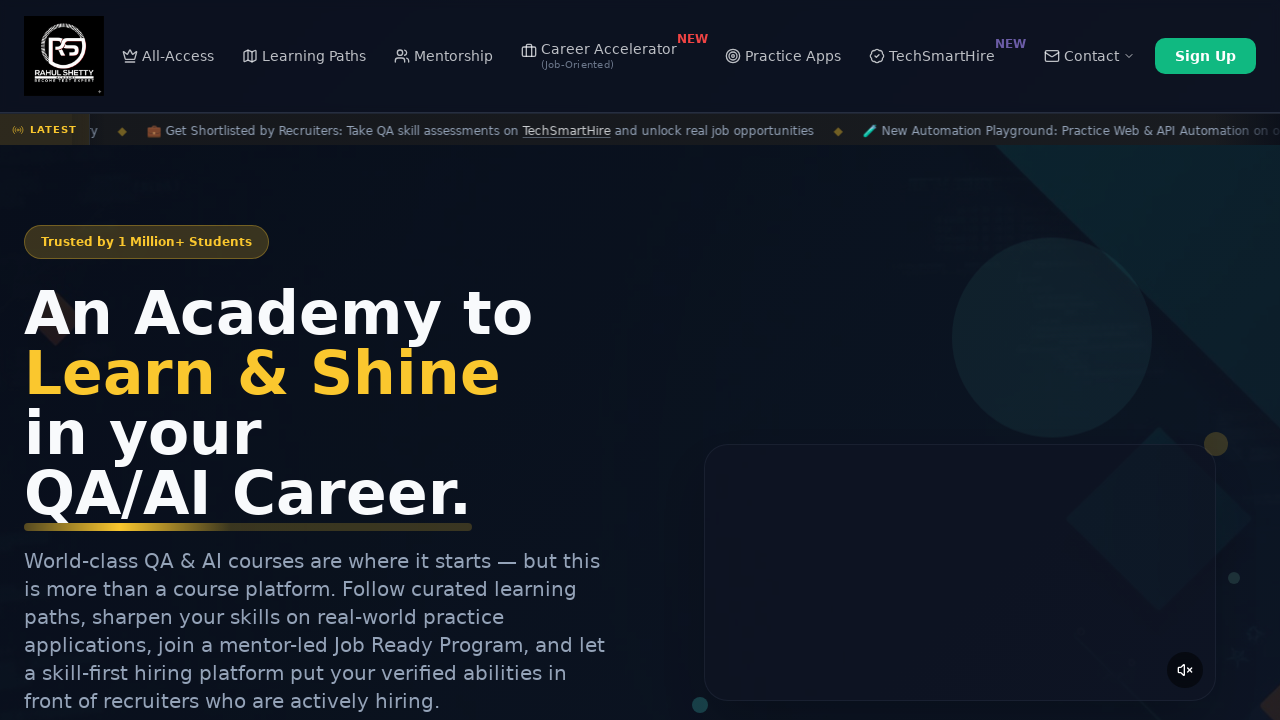

Printed page title: Rahul Shetty Academy | QA Automation, Playwright, AI Testing & Online Training
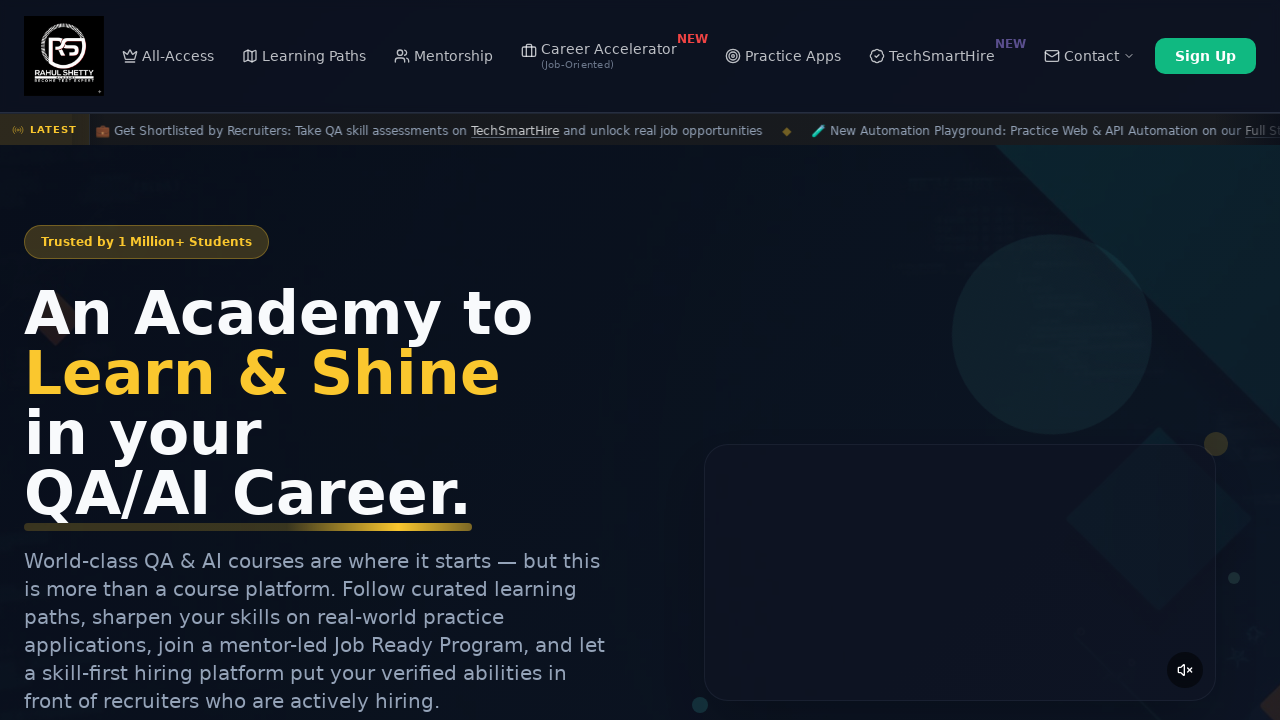

Printed current URL: https://rahulshettyacademy.com/
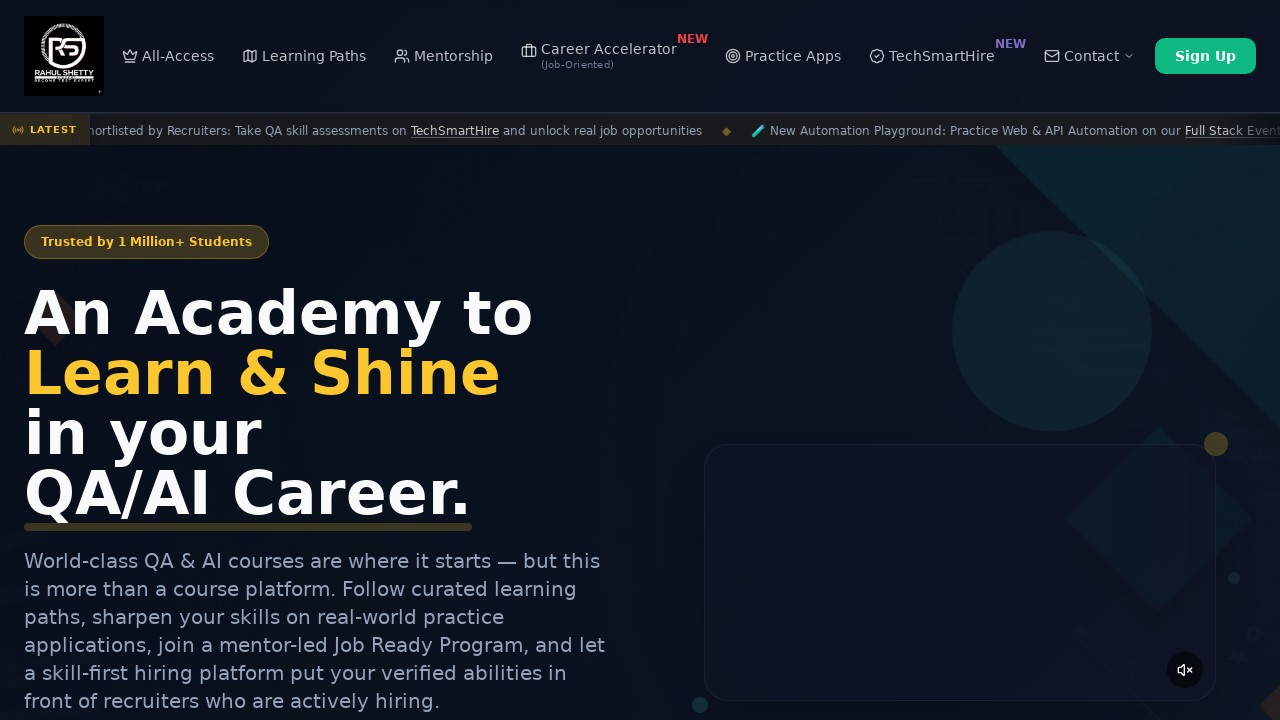

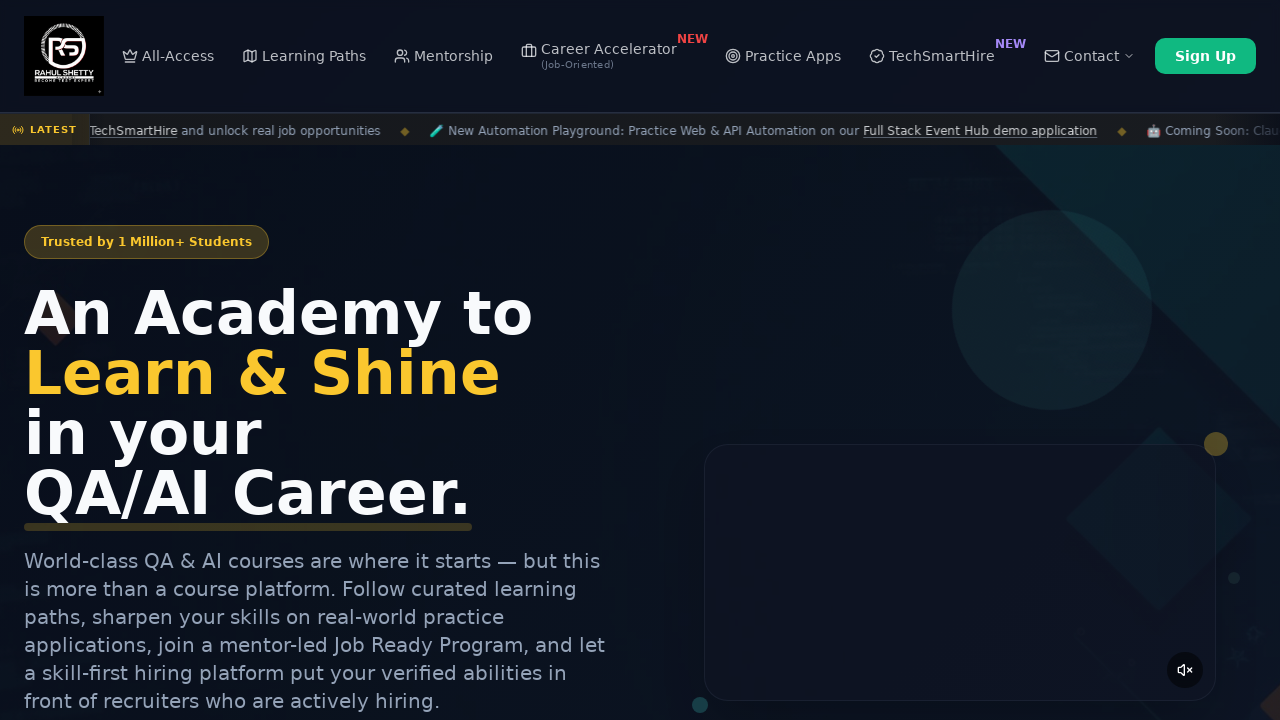